Tests navigating to Team page and verifying creator names are displayed

Starting URL: http://www.99-bottles-of-beer.net/

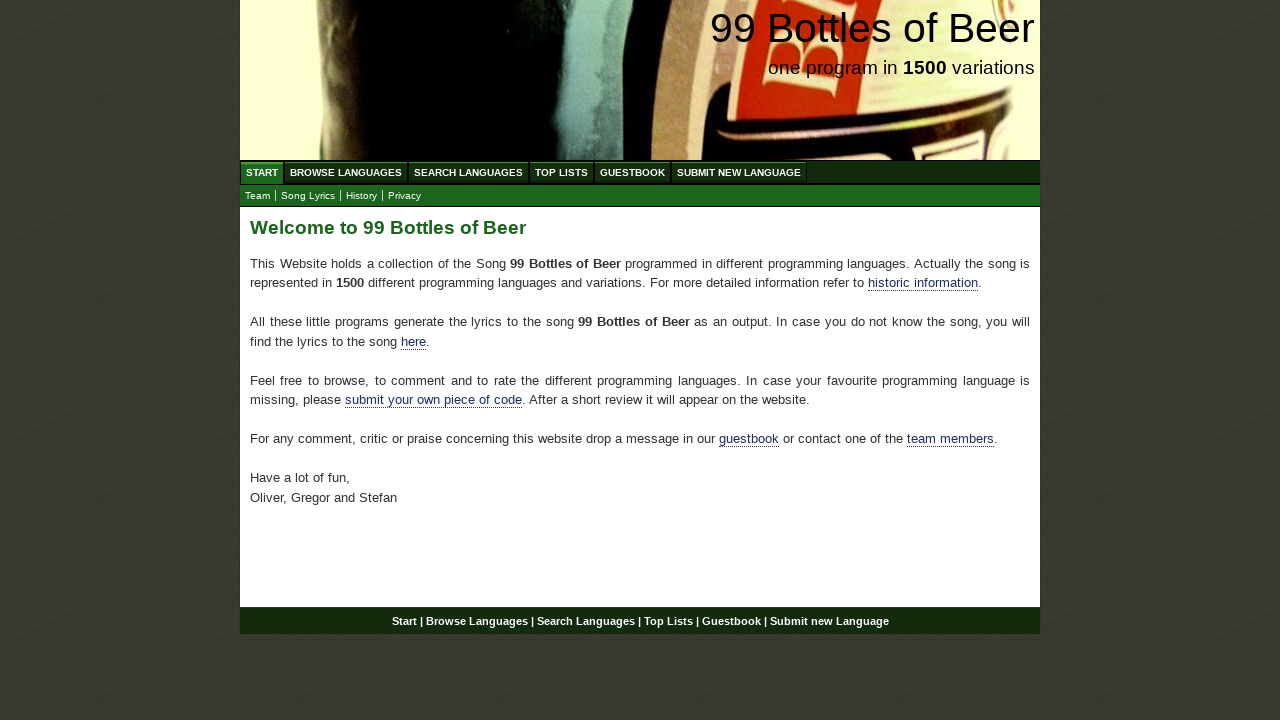

Clicked on Team submenu link to navigate to Team page at (258, 196) on #submenu a[href='team.html']
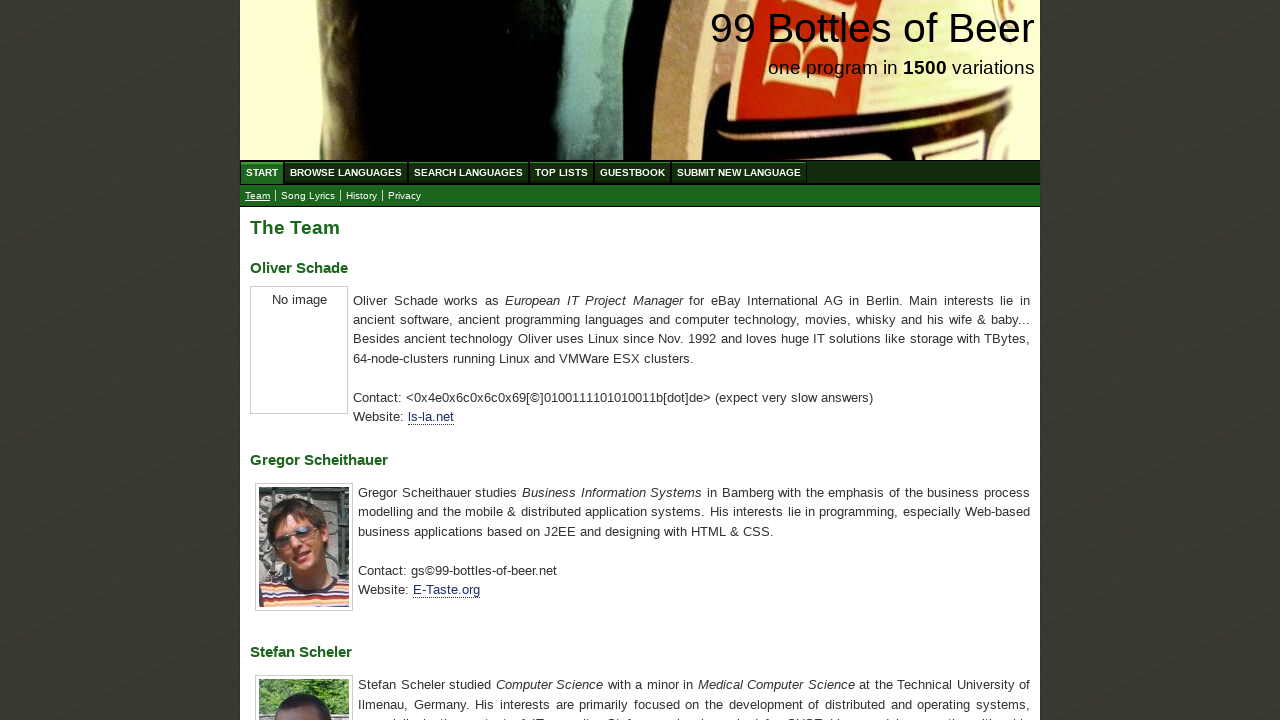

Waited for creator name headings to load in main content area
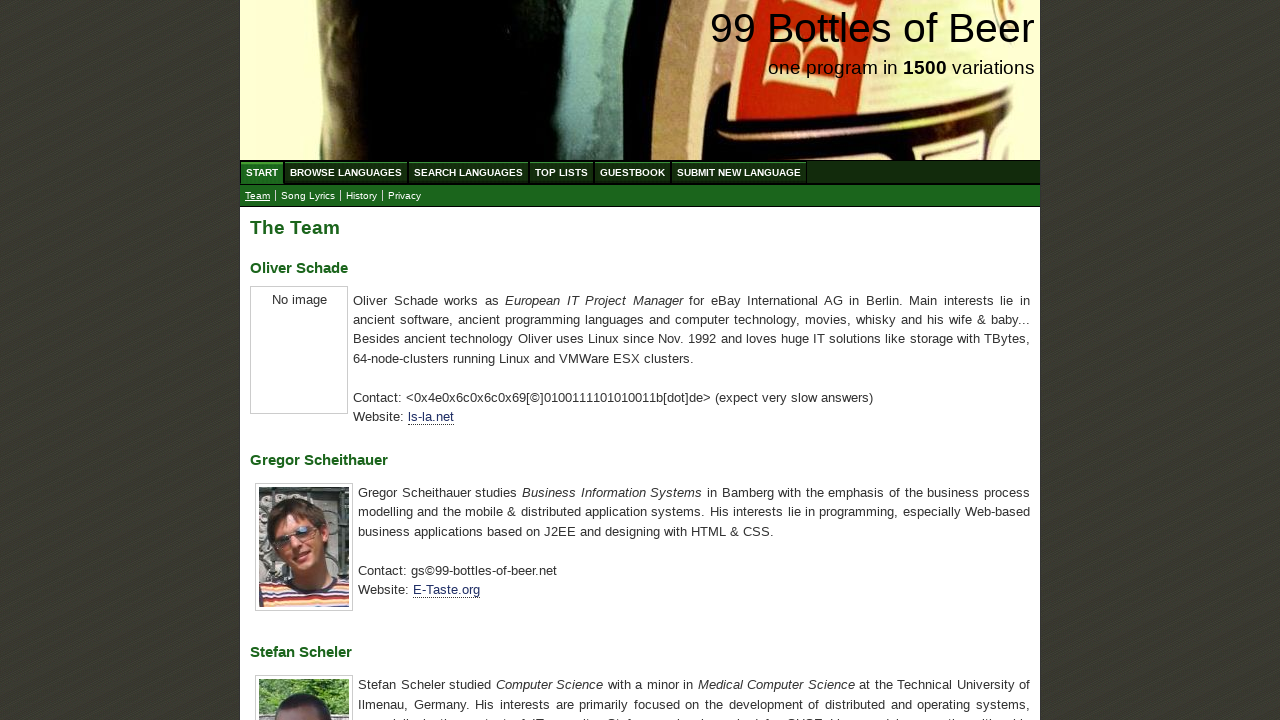

Located Oliver Schade creator name element
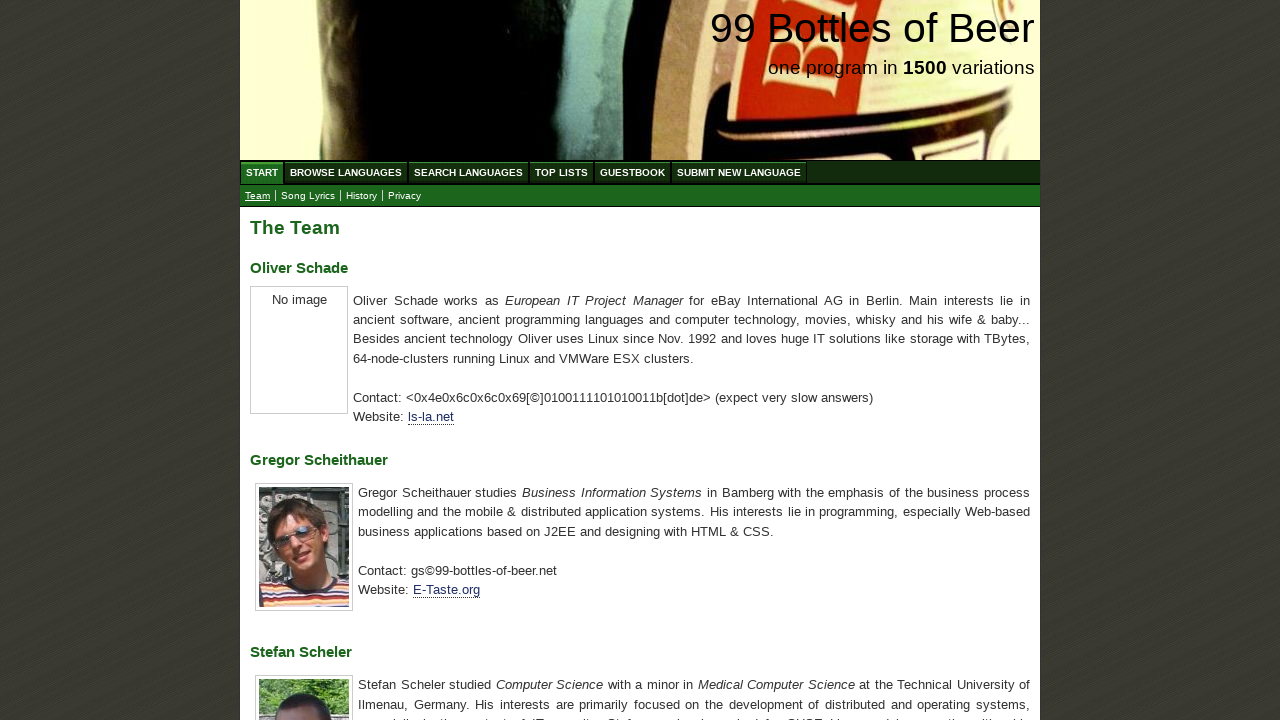

Located Gregor Scheithauer creator name element
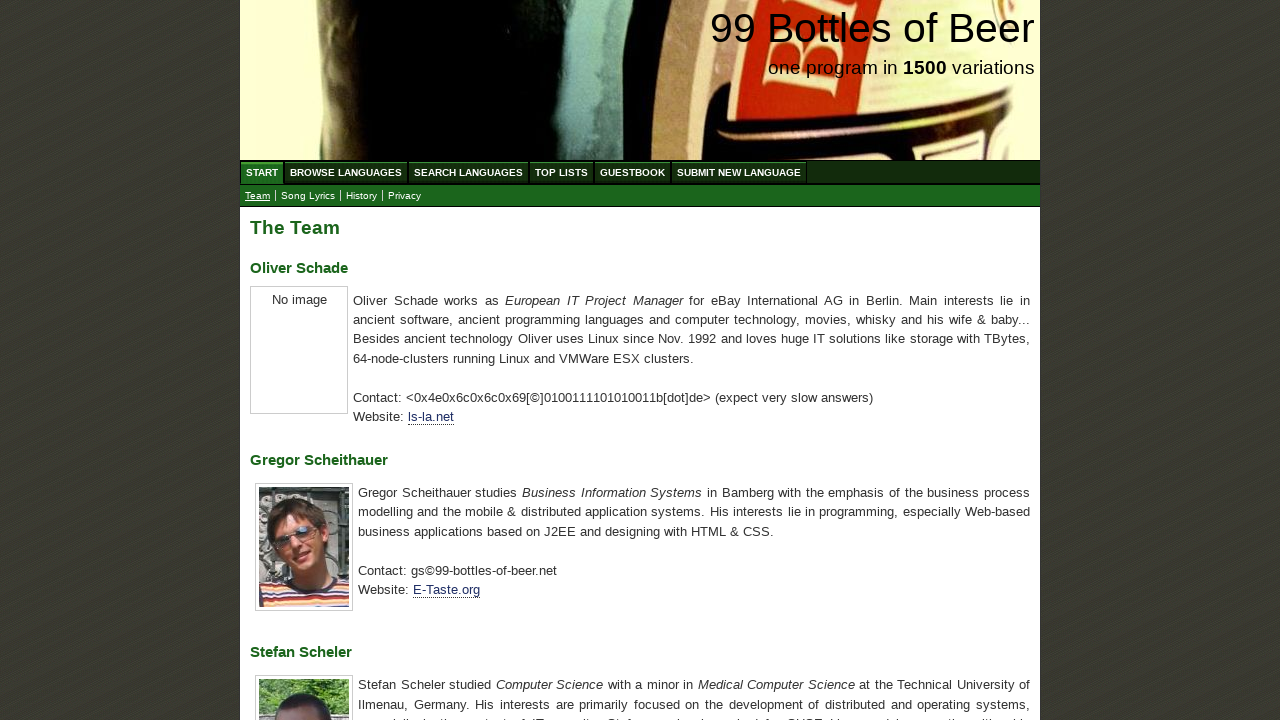

Located Stefan Scheler creator name element
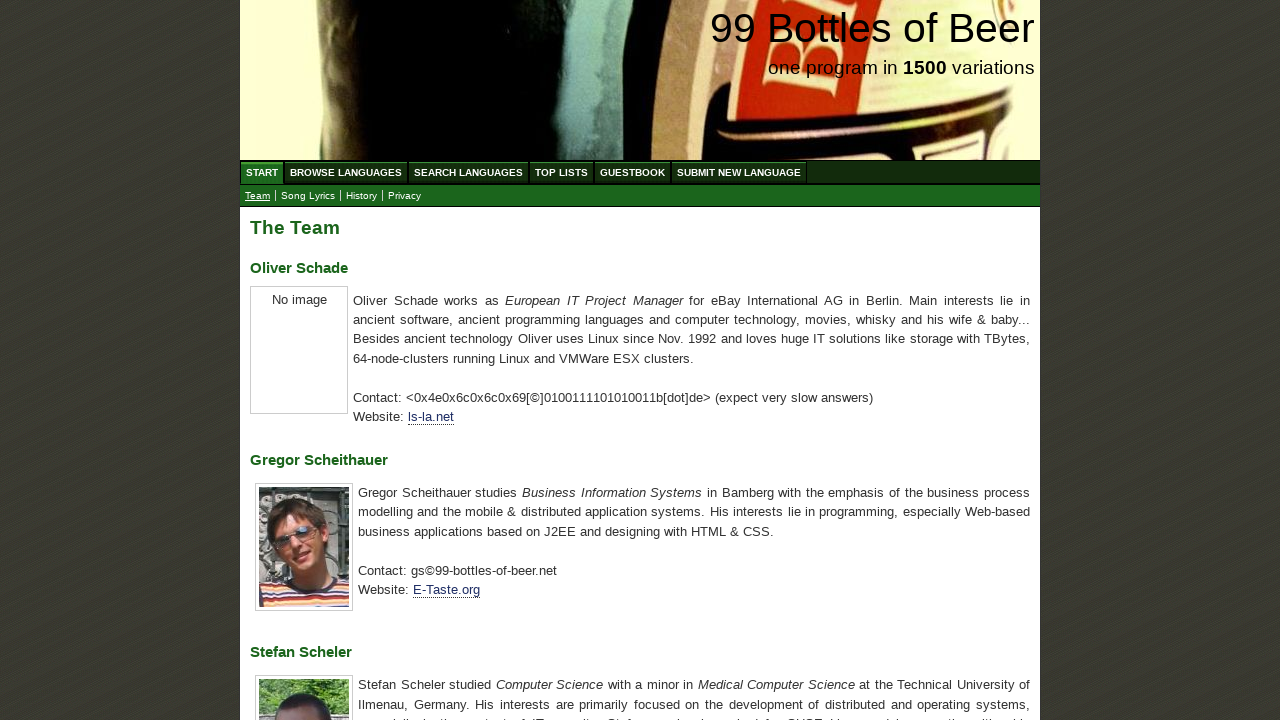

Verified Oliver Schade name is correctly displayed
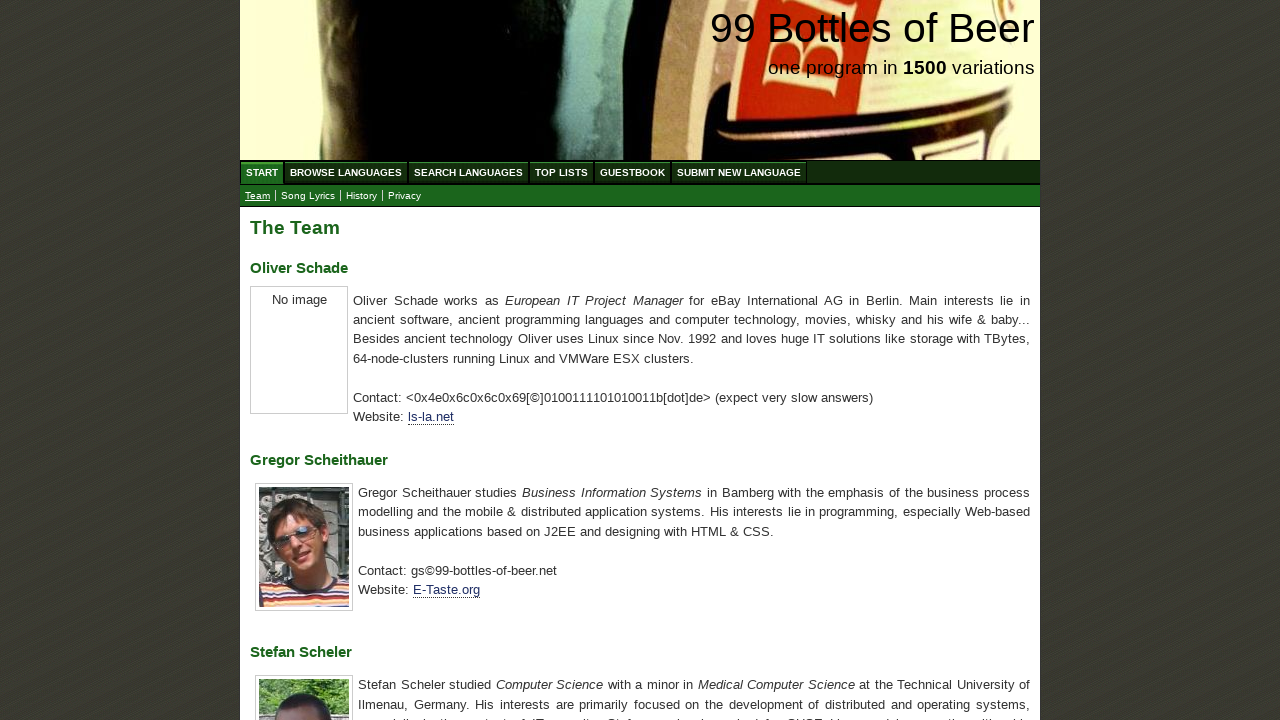

Verified Gregor Scheithauer name is correctly displayed
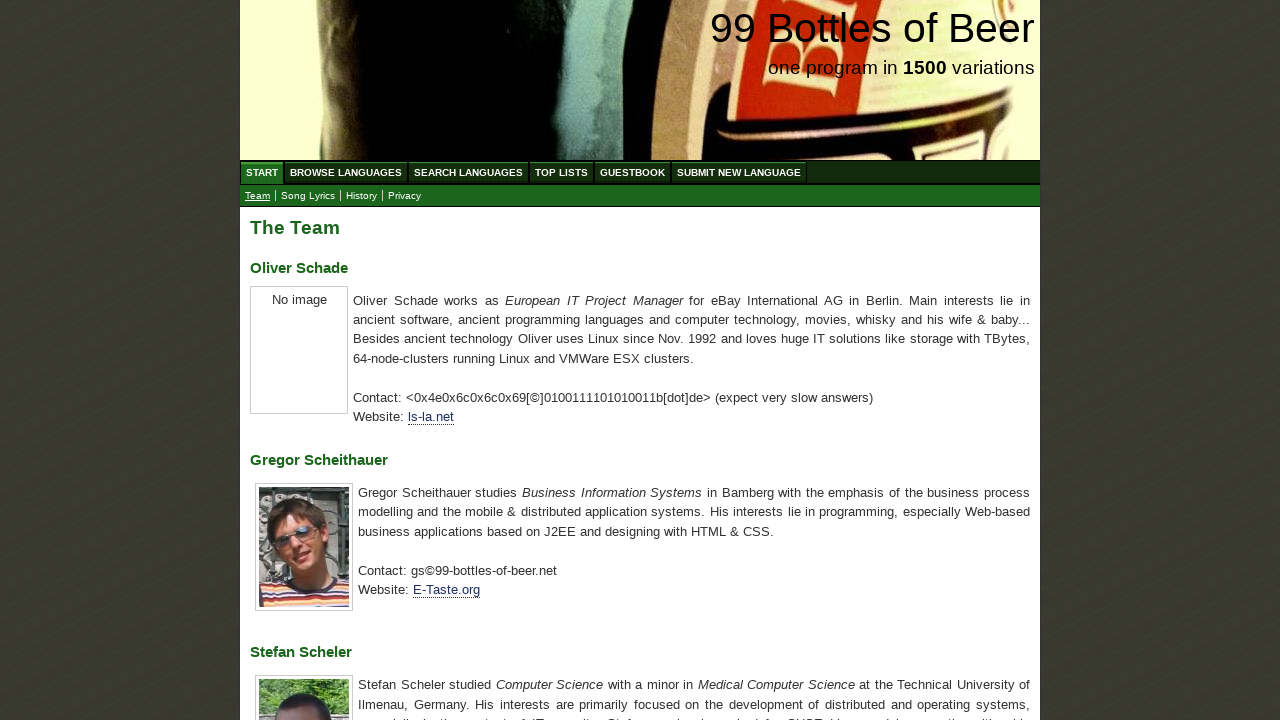

Verified Stefan Scheler name is correctly displayed
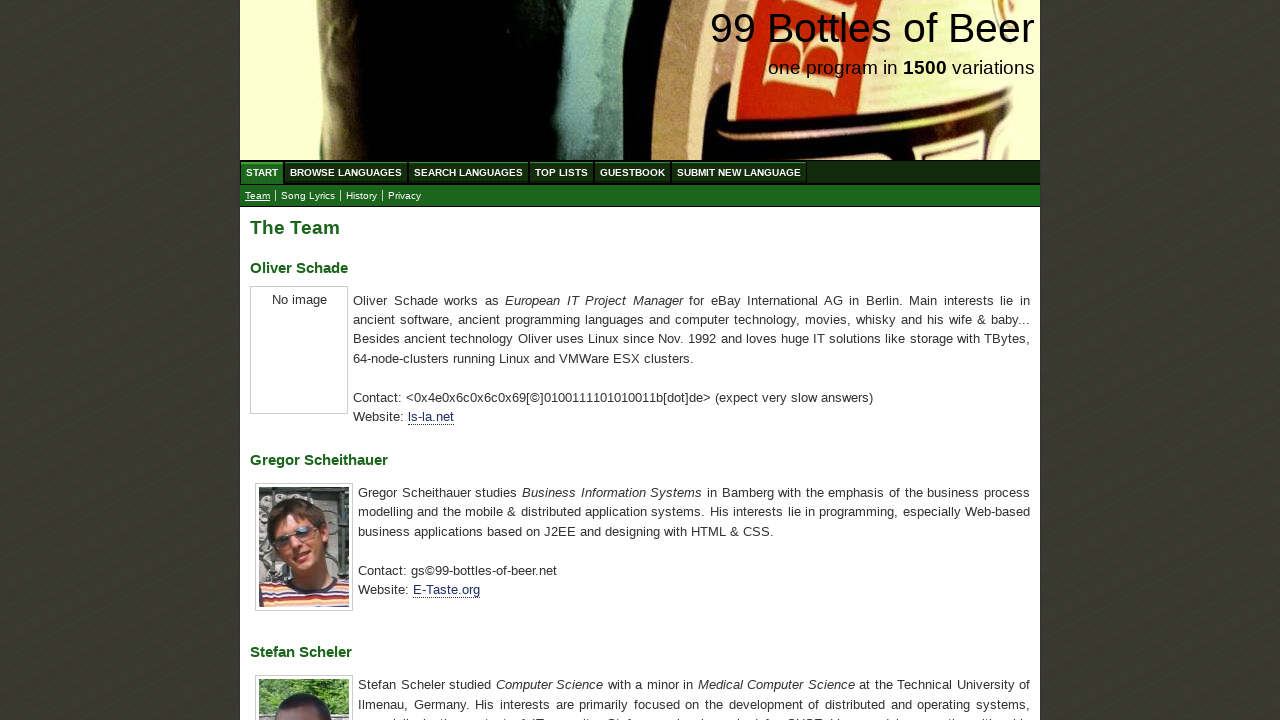

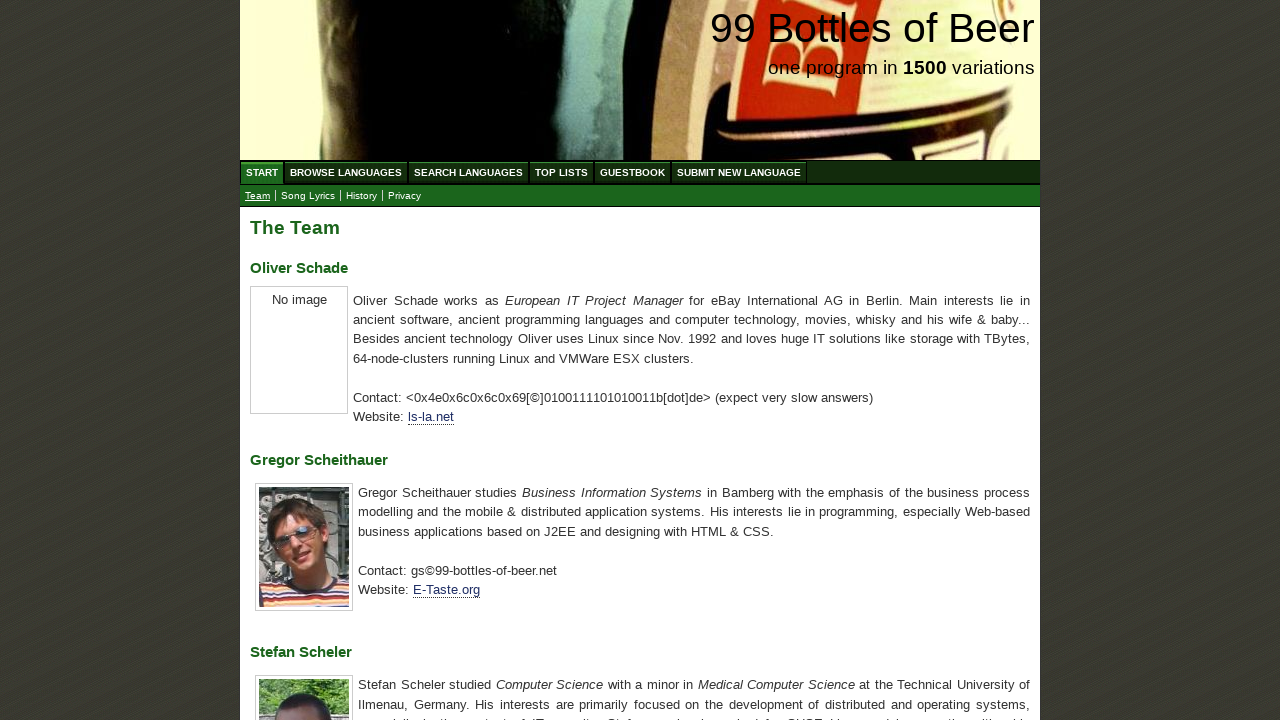